Tests nested frames handling by navigating to the Nested Frames page, switching into nested iframes, and verifying content within the middle frame

Starting URL: http://the-internet.herokuapp.com/

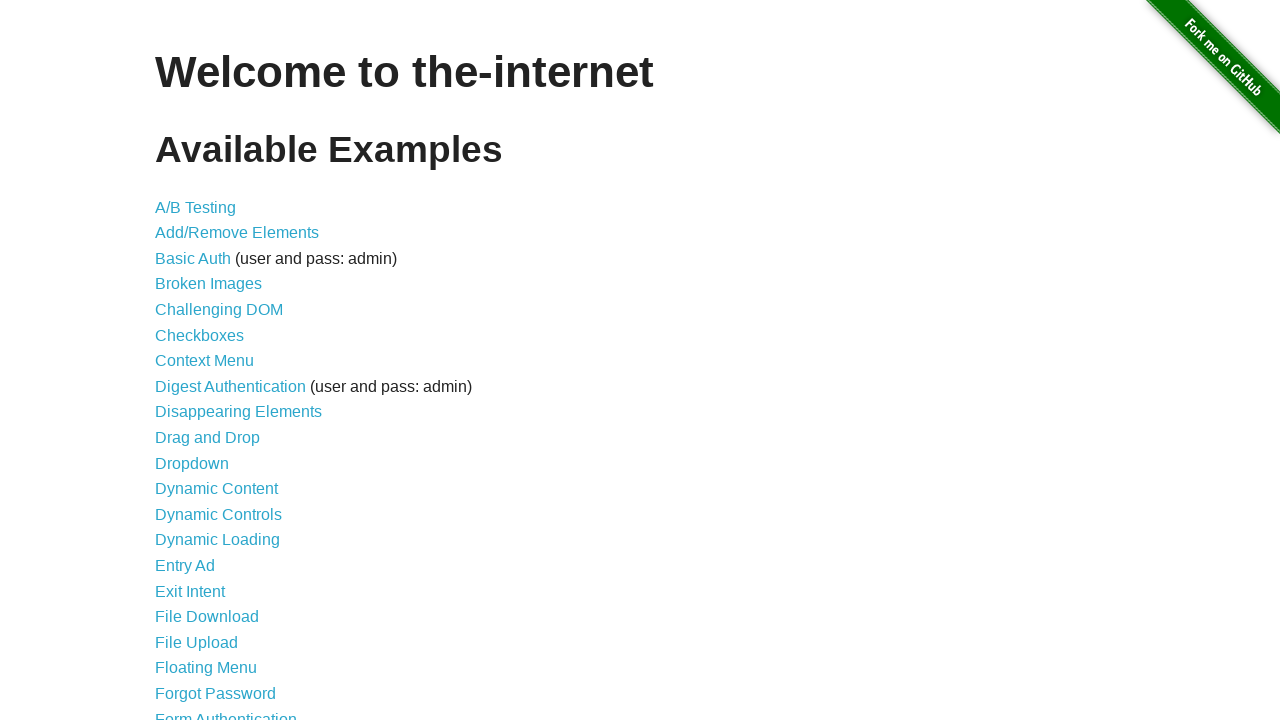

Clicked on Nested Frames link at (210, 395) on xpath=//a[contains(text(),'Nested Frames')]
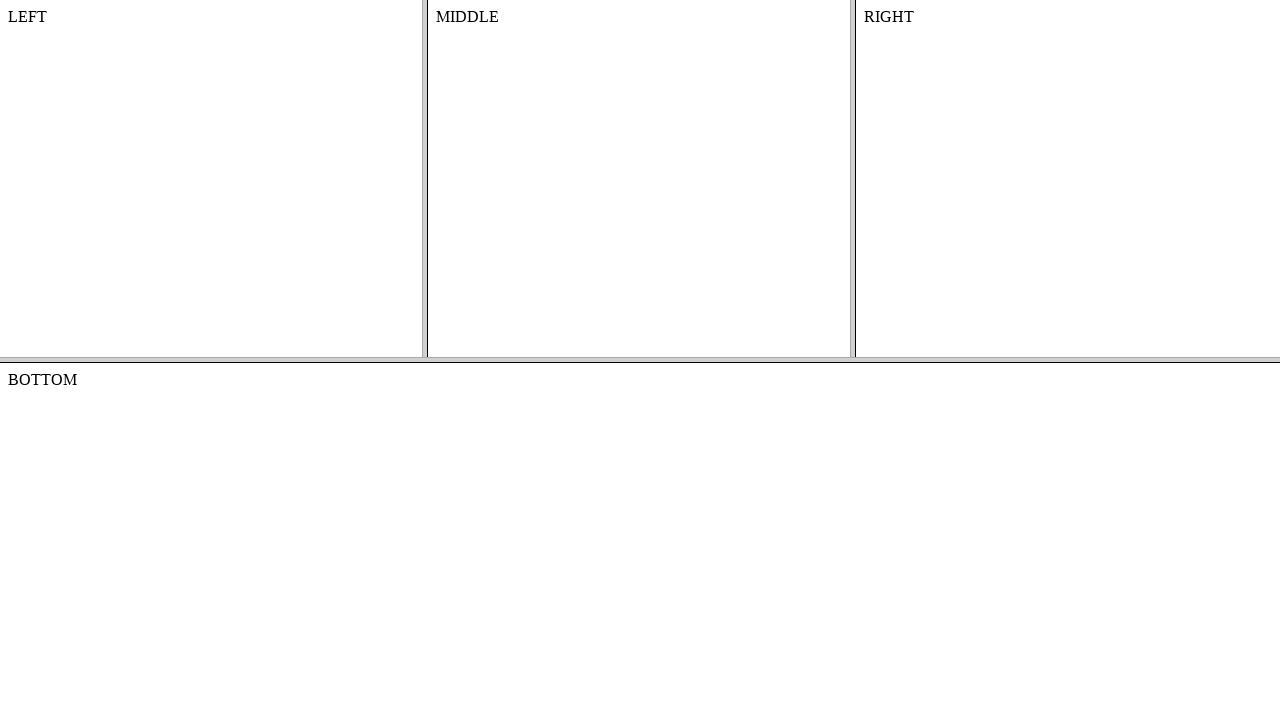

Located the top frame
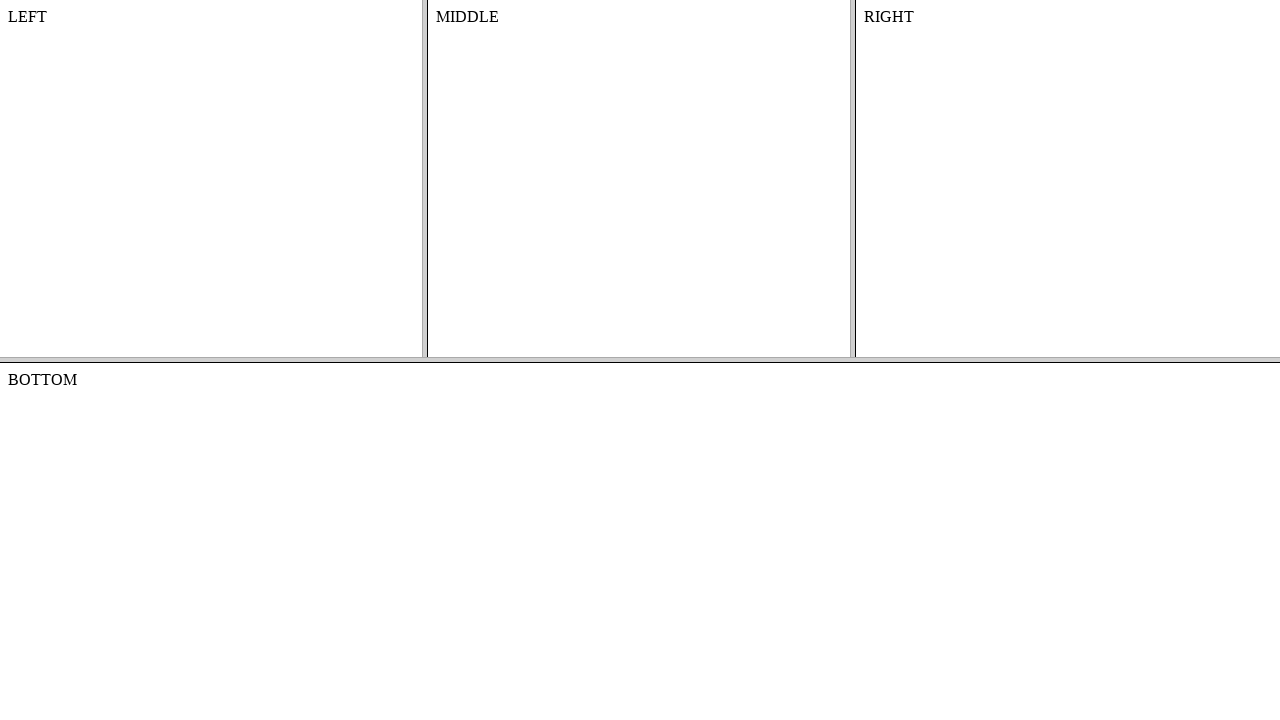

Located the middle frame within the top frame
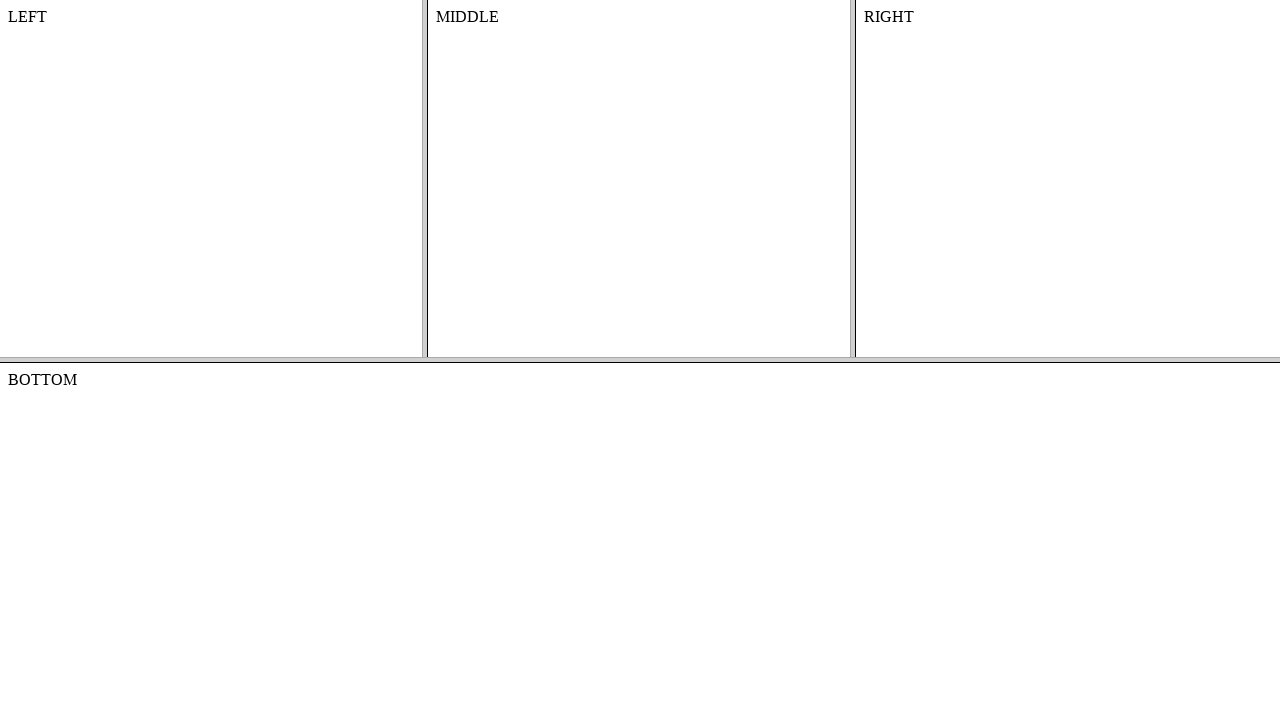

Verified content is present in the middle frame
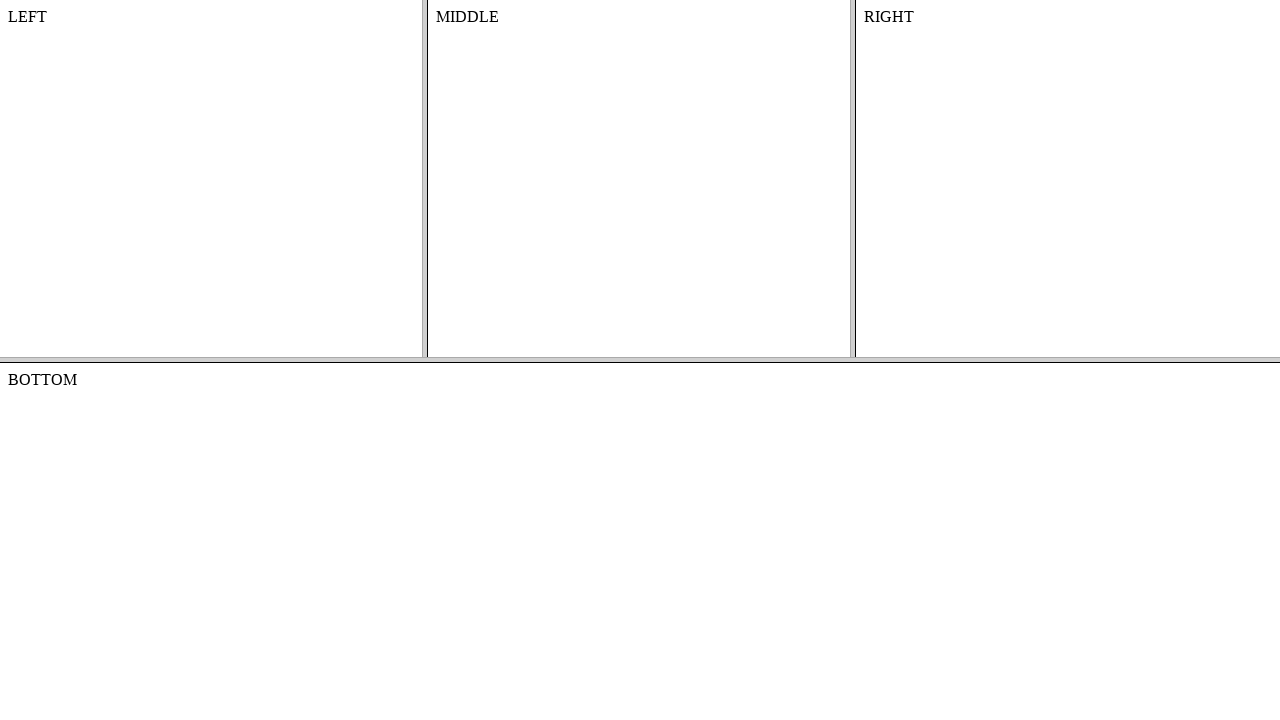

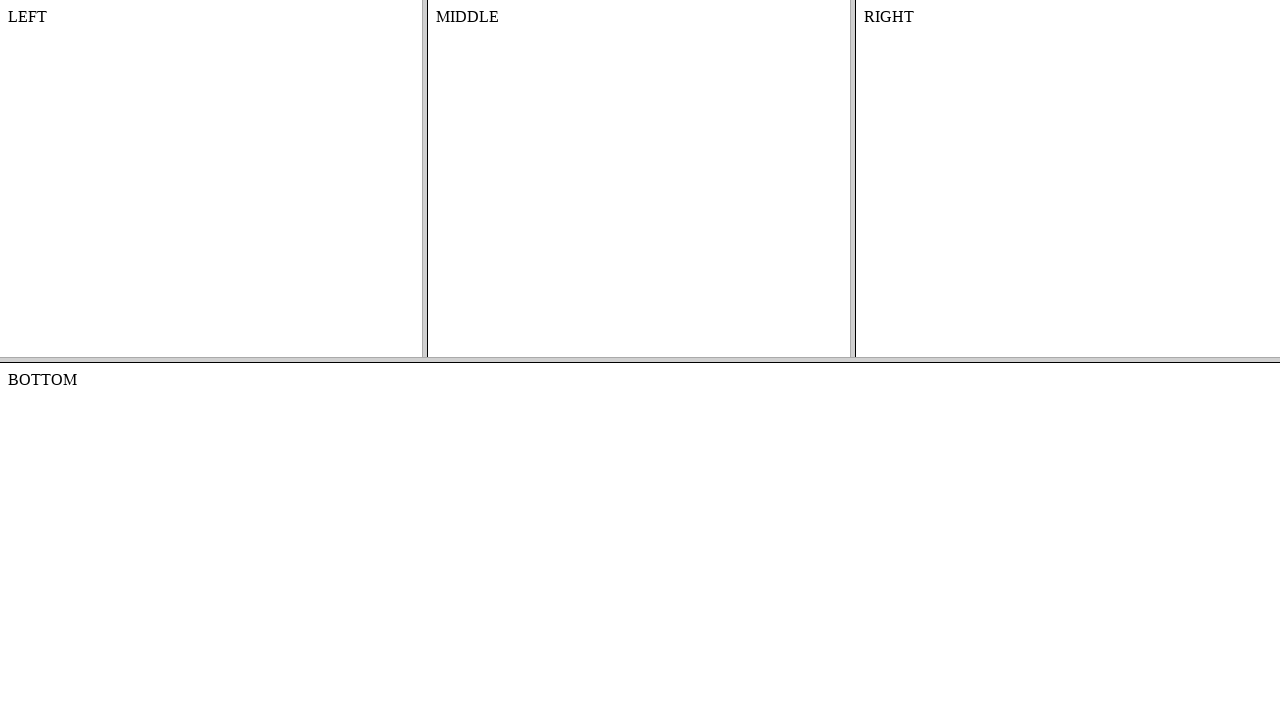